Tests clicking a confirmation dialog button, accepting it, and verifying the result text

Starting URL: https://demoqa.com/alerts

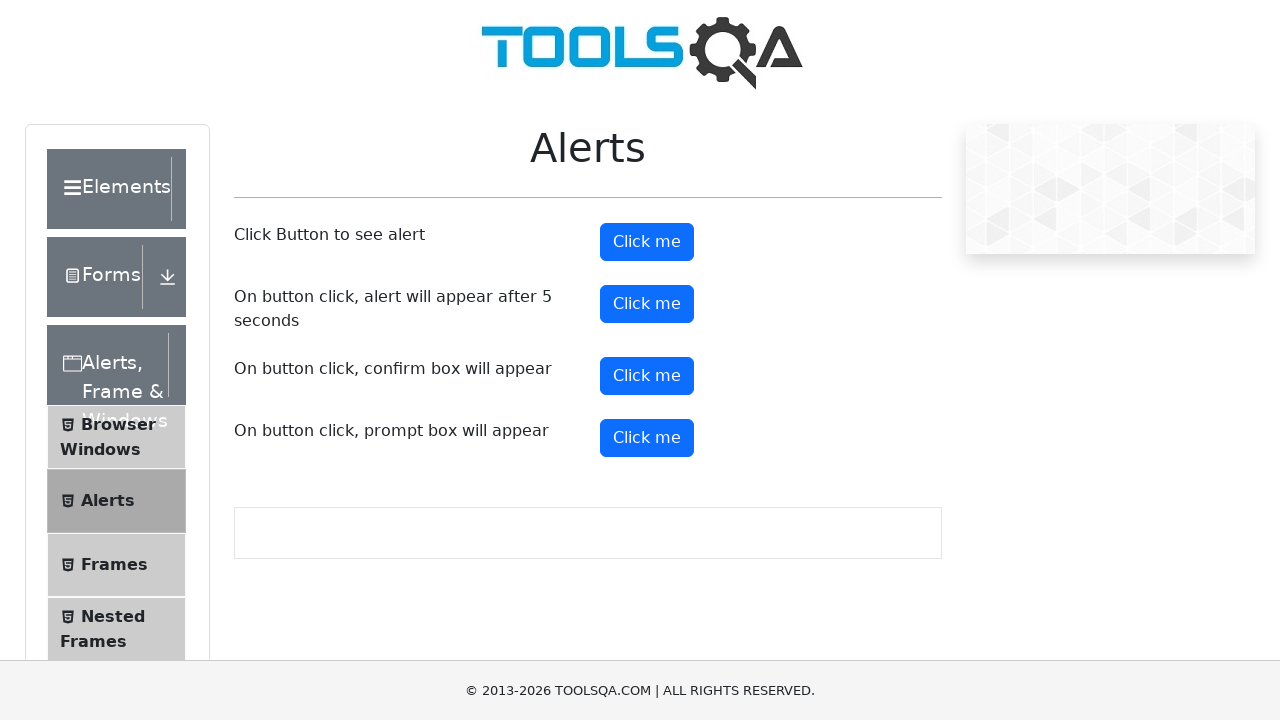

Set up dialog handler to accept confirmation dialogs
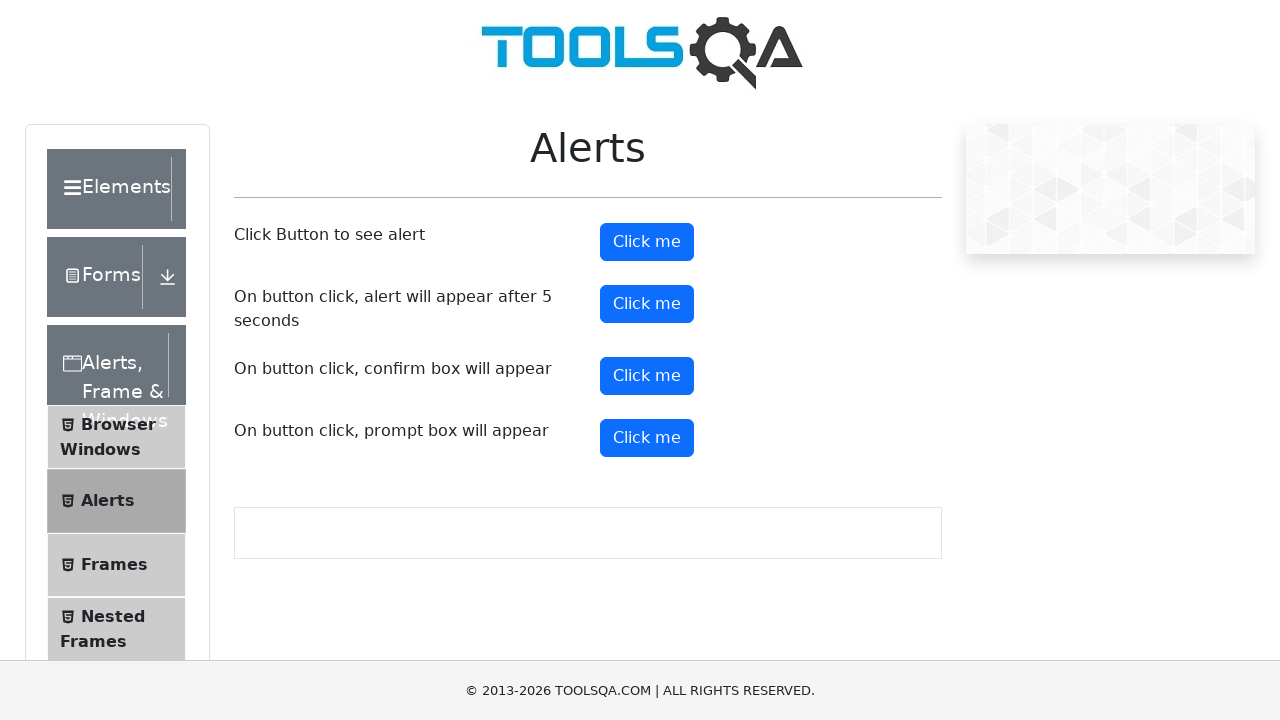

Clicked the confirmation button at (647, 376) on #confirmButton
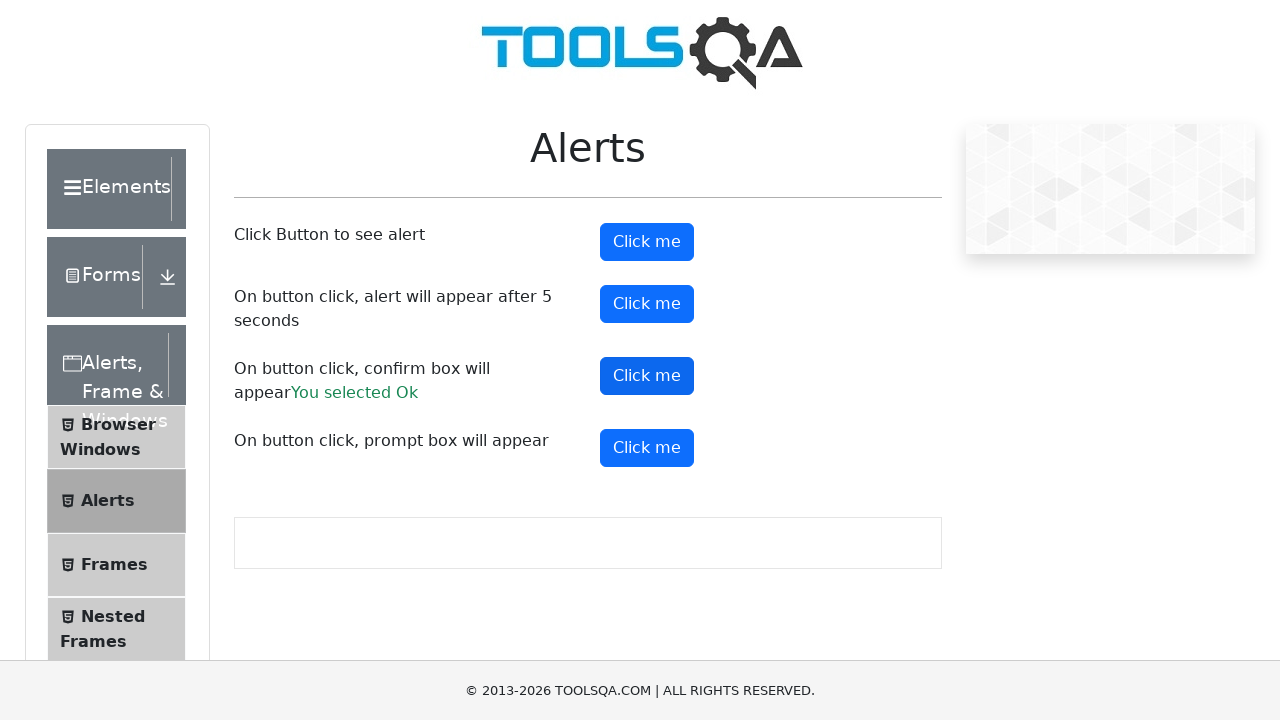

Confirmation result text appeared
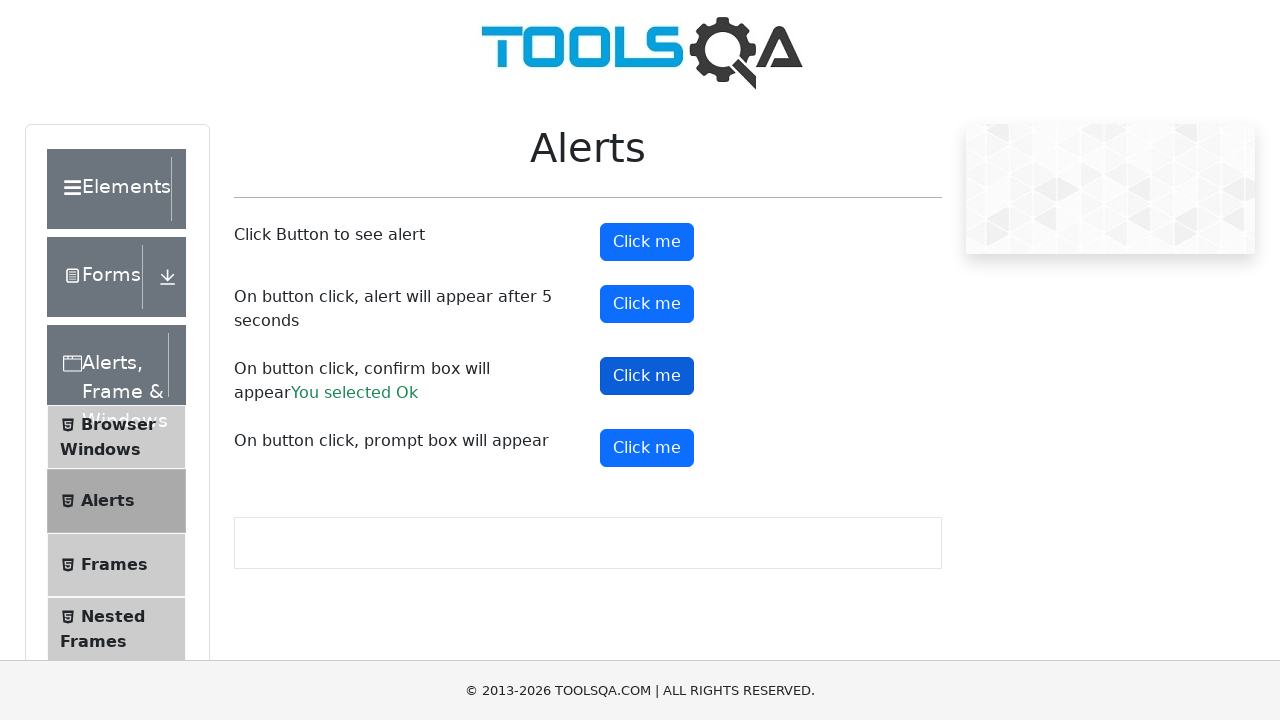

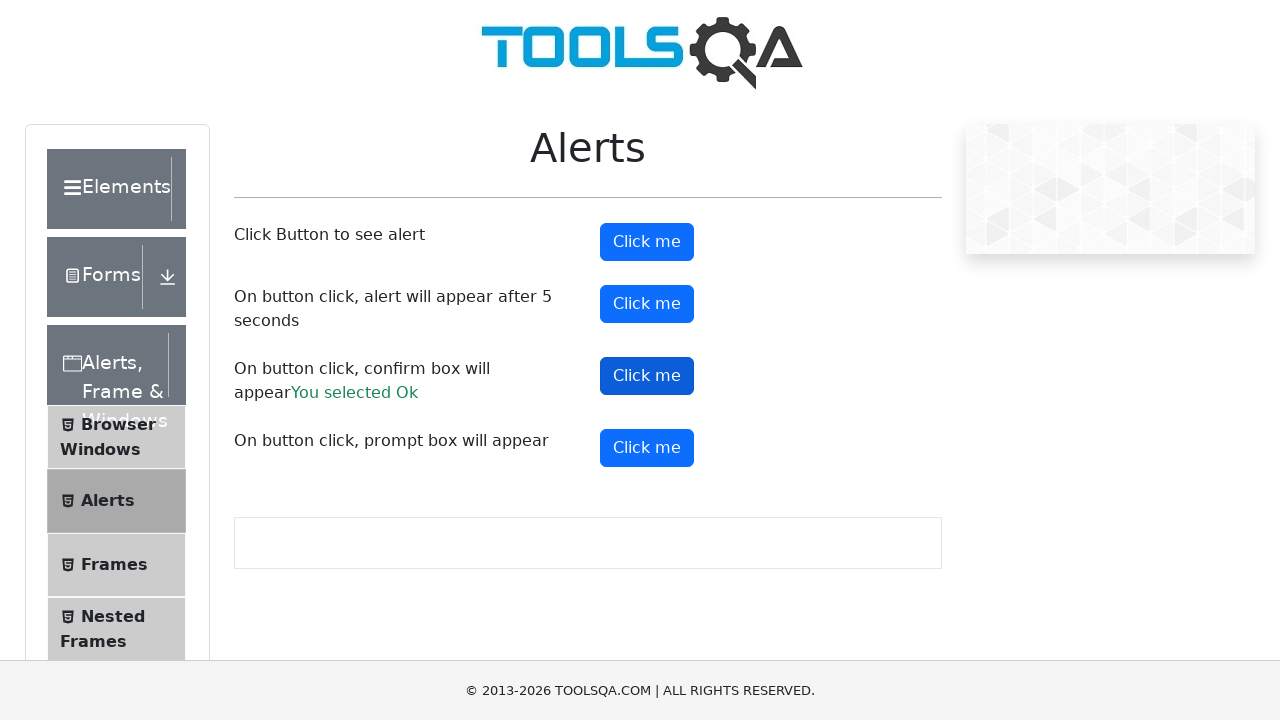